Tests right-click context menu functionality by performing a context click on a button, then hovering over and clicking the "Copy" option from the menu

Starting URL: https://swisnl.github.io/jQuery-contextMenu/demo.html

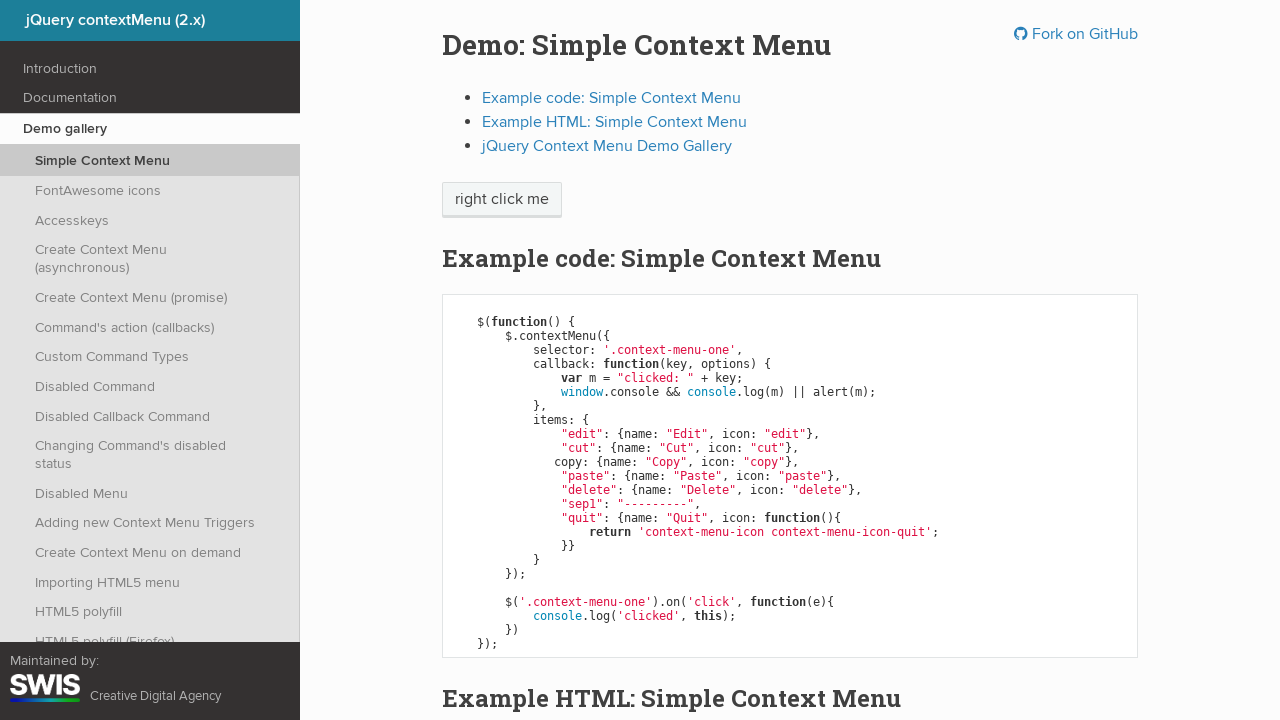

Right-clicked on 'right click me' button to open context menu at (502, 200) on //span[text()='right click me']
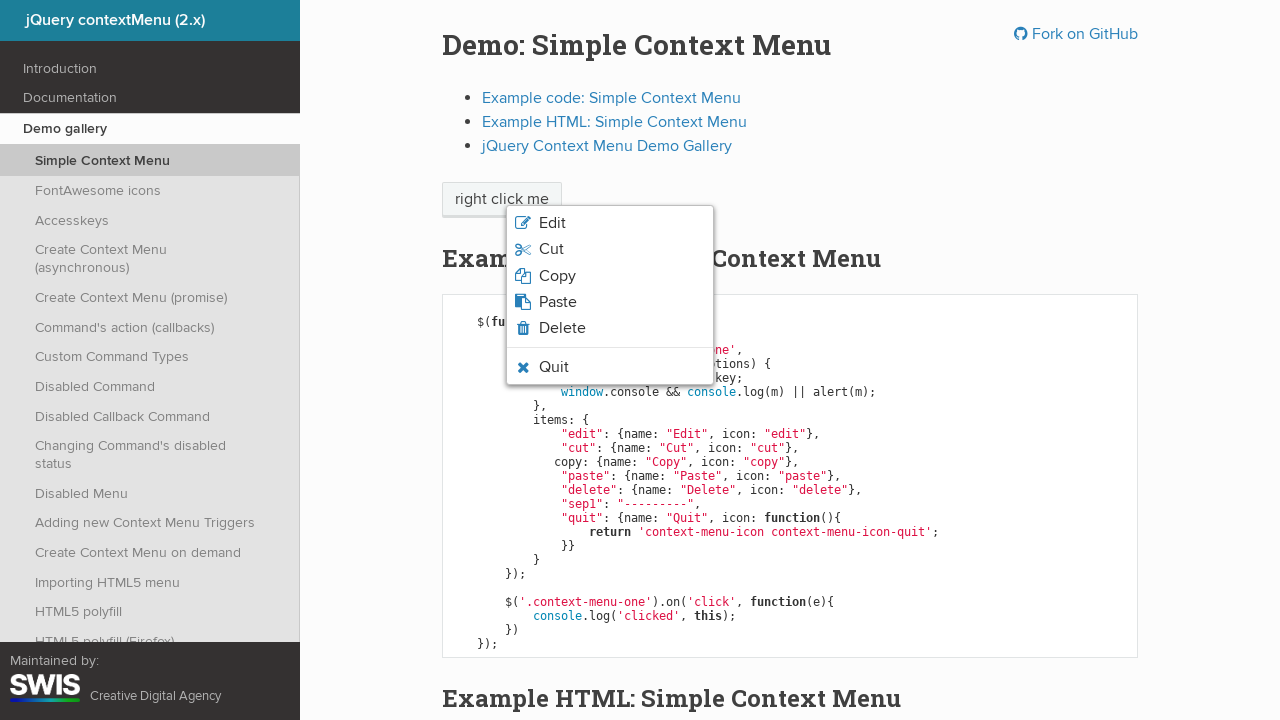

Context menu appeared with Copy option visible
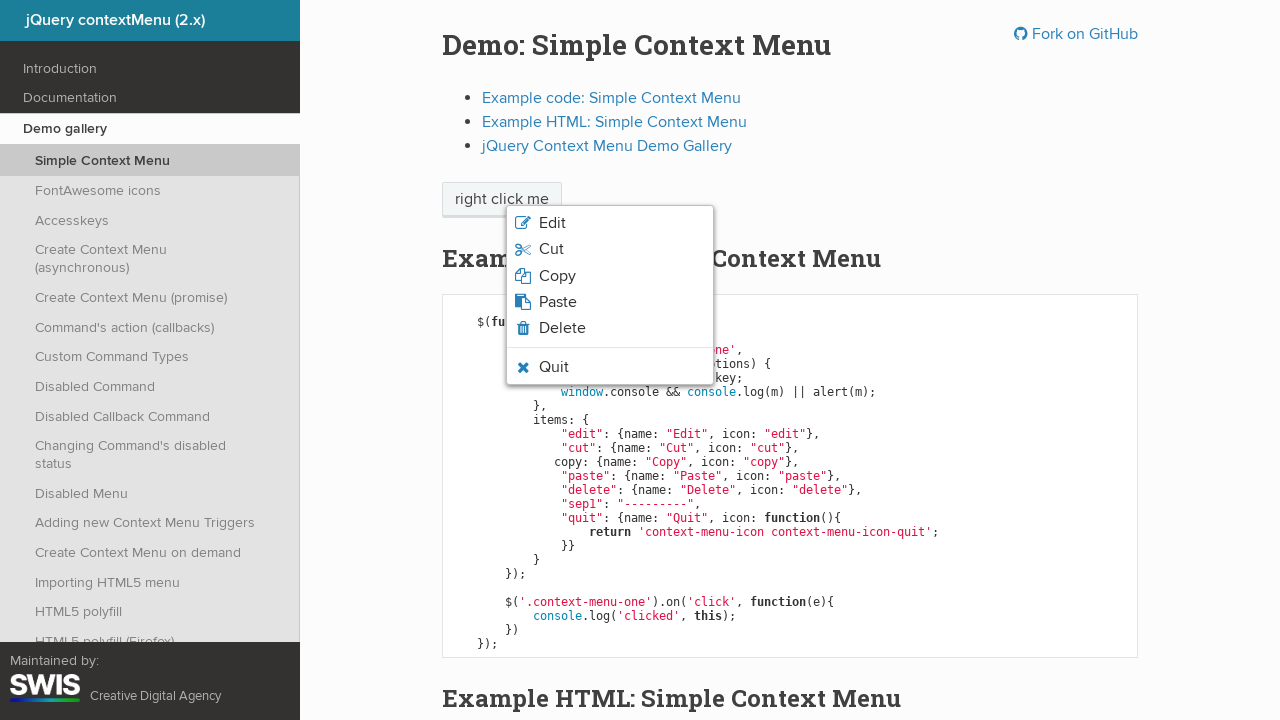

Hovered over the Copy option in context menu at (557, 276) on xpath=//span[text()='Copy']
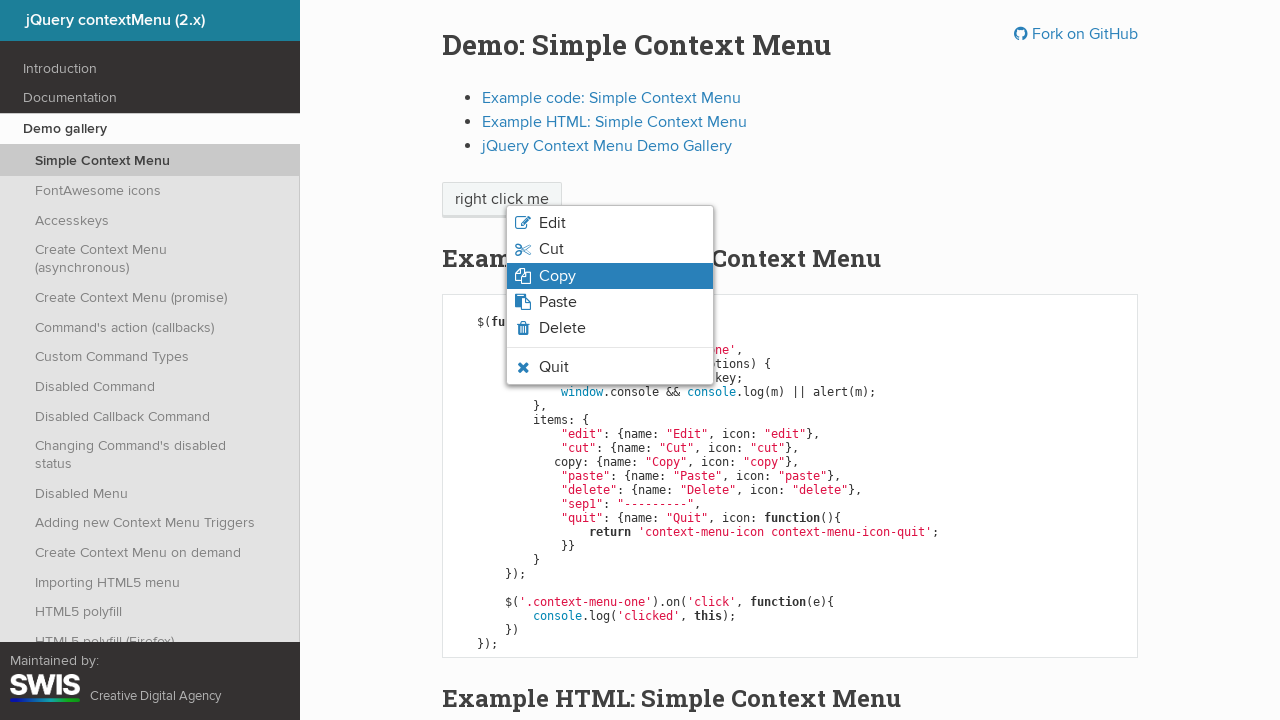

Clicked the Copy option from context menu at (557, 276) on xpath=//span[text()='Copy']
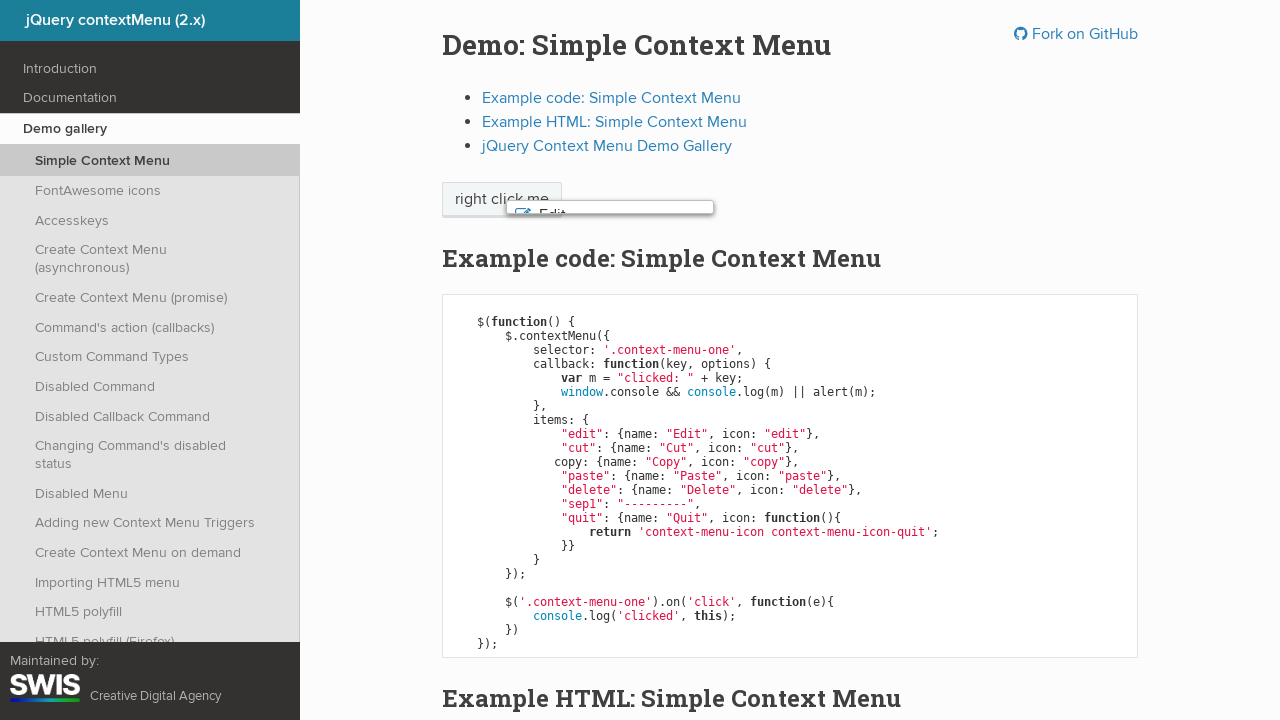

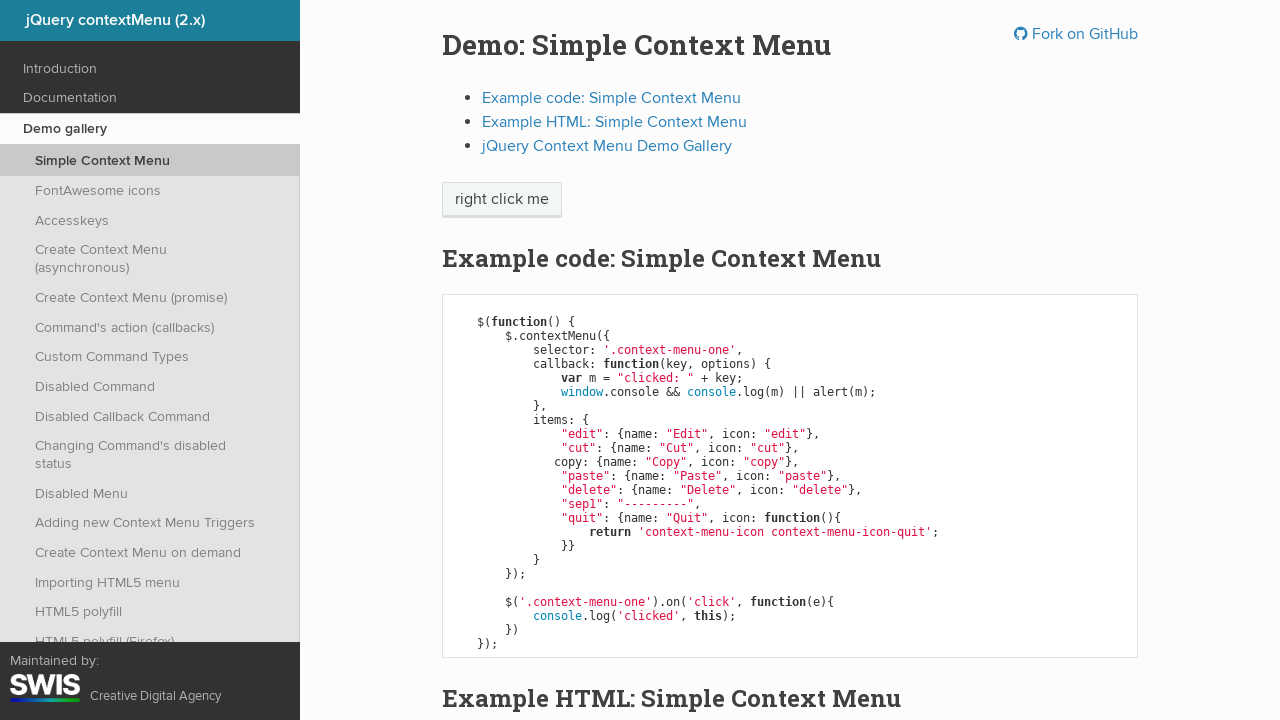